Tests double-click functionality by entering text in a field, double-clicking a copy button, and verifying the text is copied to another field

Starting URL: https://www.w3schools.com/tags/tryit.asp?filename=tryhtml5_ev_ondblclick3

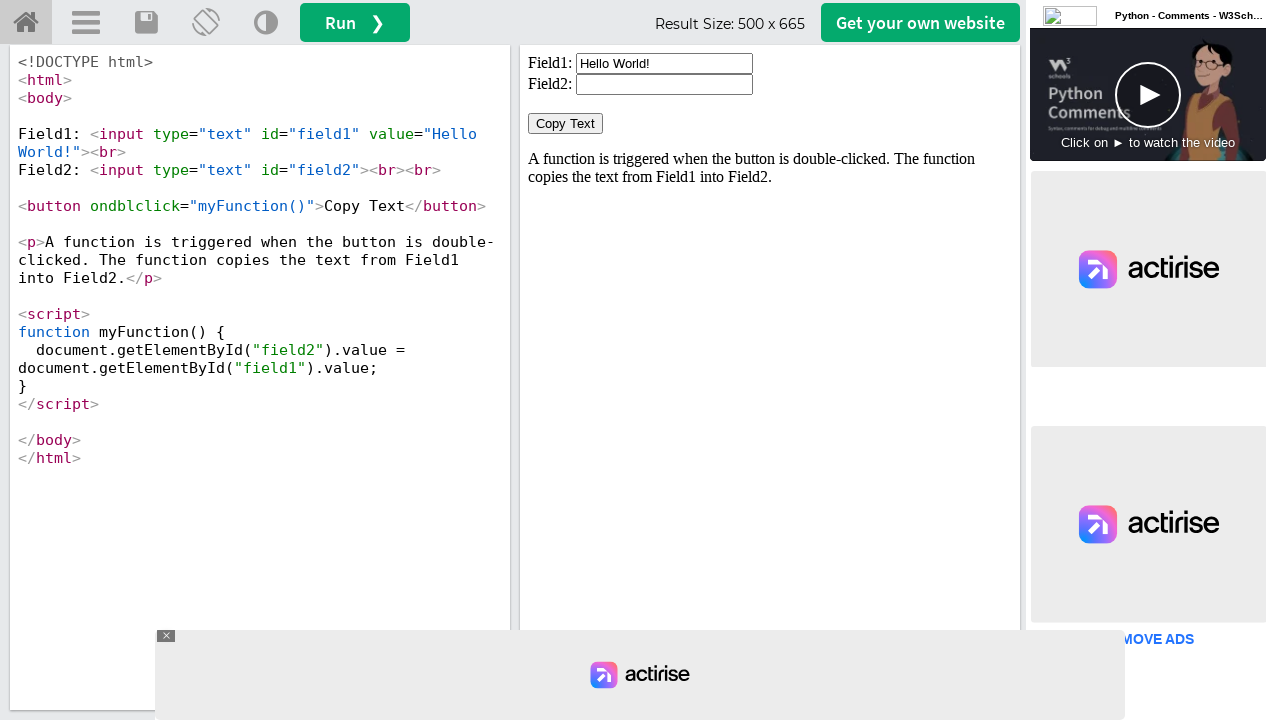

Located iframe with ID 'iframeResult'
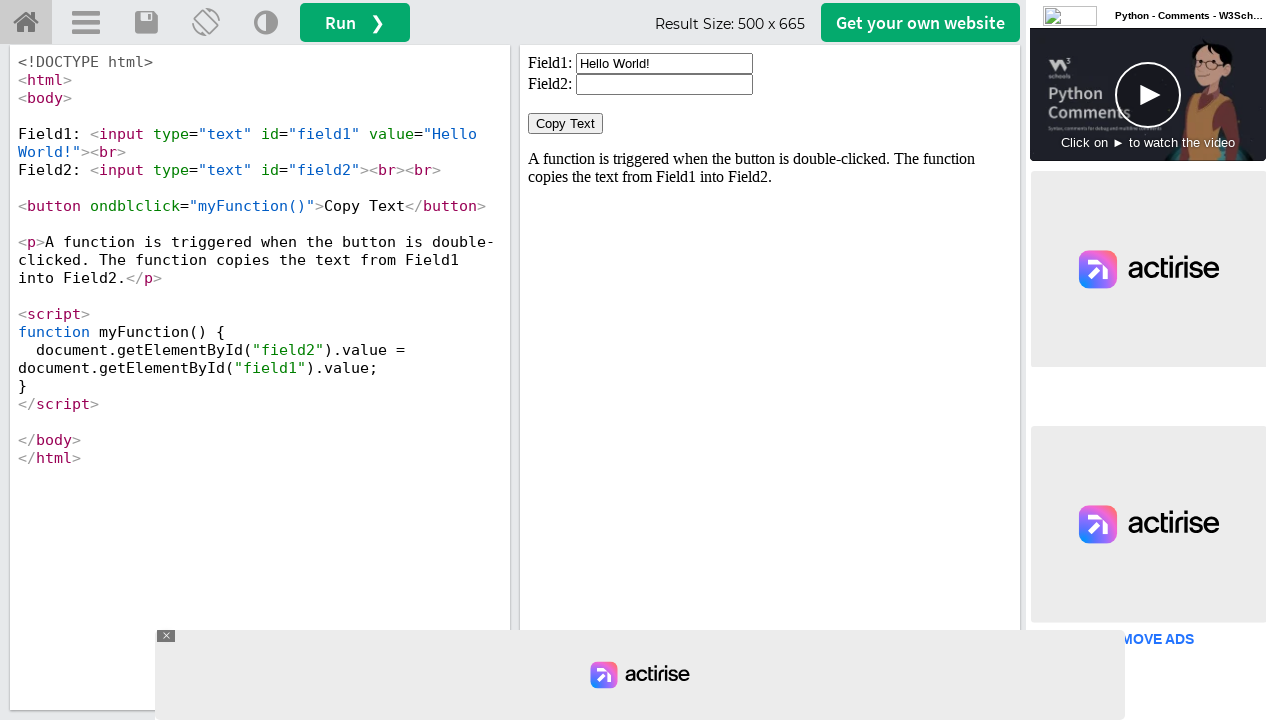

Cleared the first input field on iframe#iframeResult >> internal:control=enter-frame >> #field1
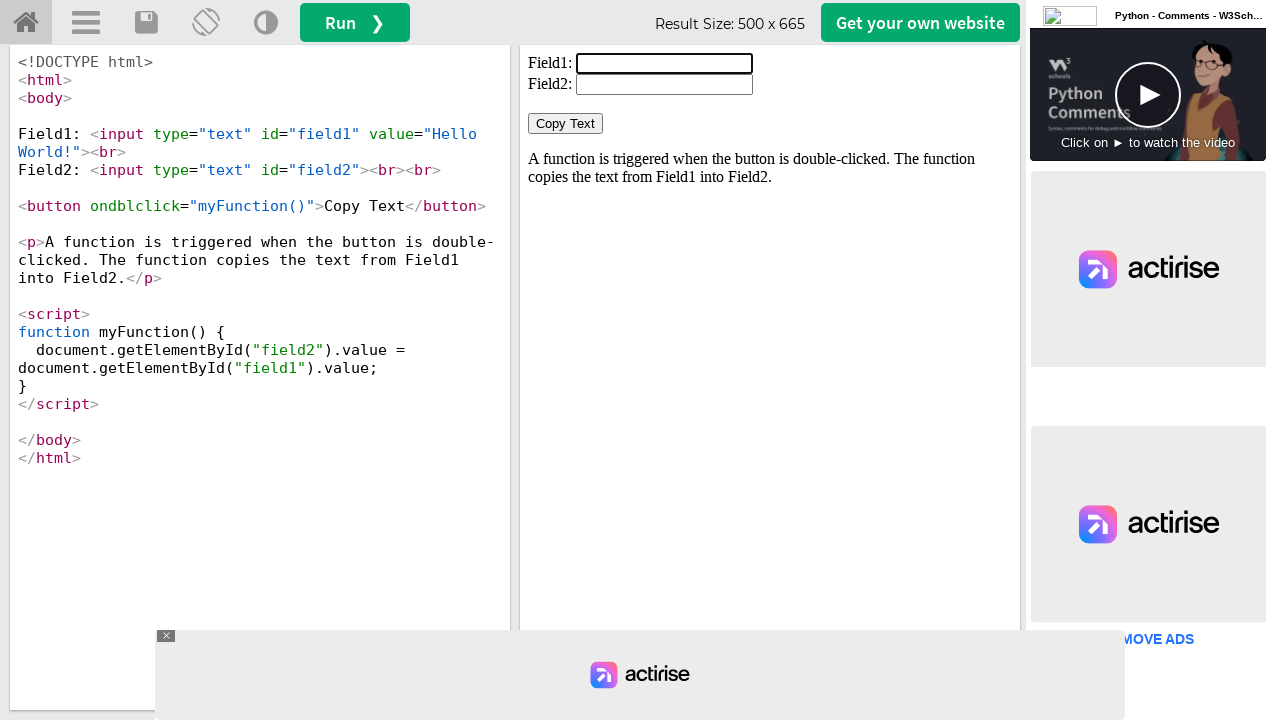

Filled first field with 'welcome' on iframe#iframeResult >> internal:control=enter-frame >> #field1
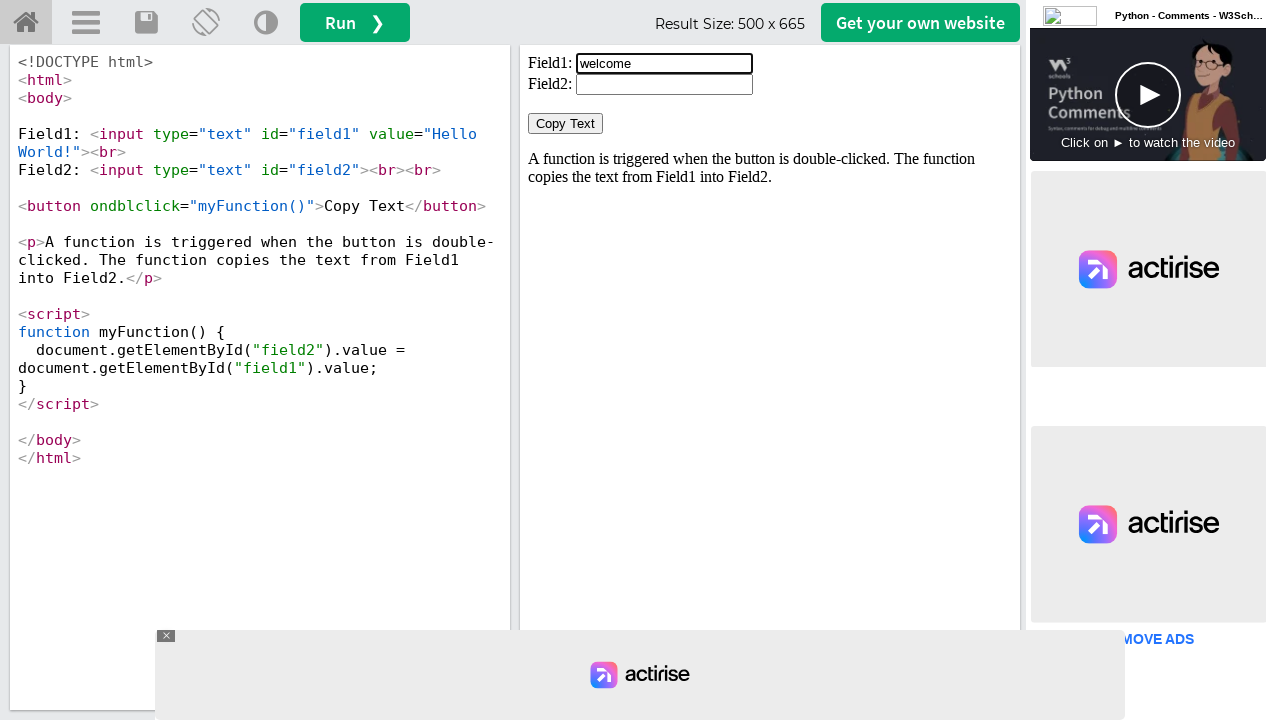

Double-clicked the 'Copy Text' button at (566, 124) on iframe#iframeResult >> internal:control=enter-frame >> button:has-text('Copy Tex
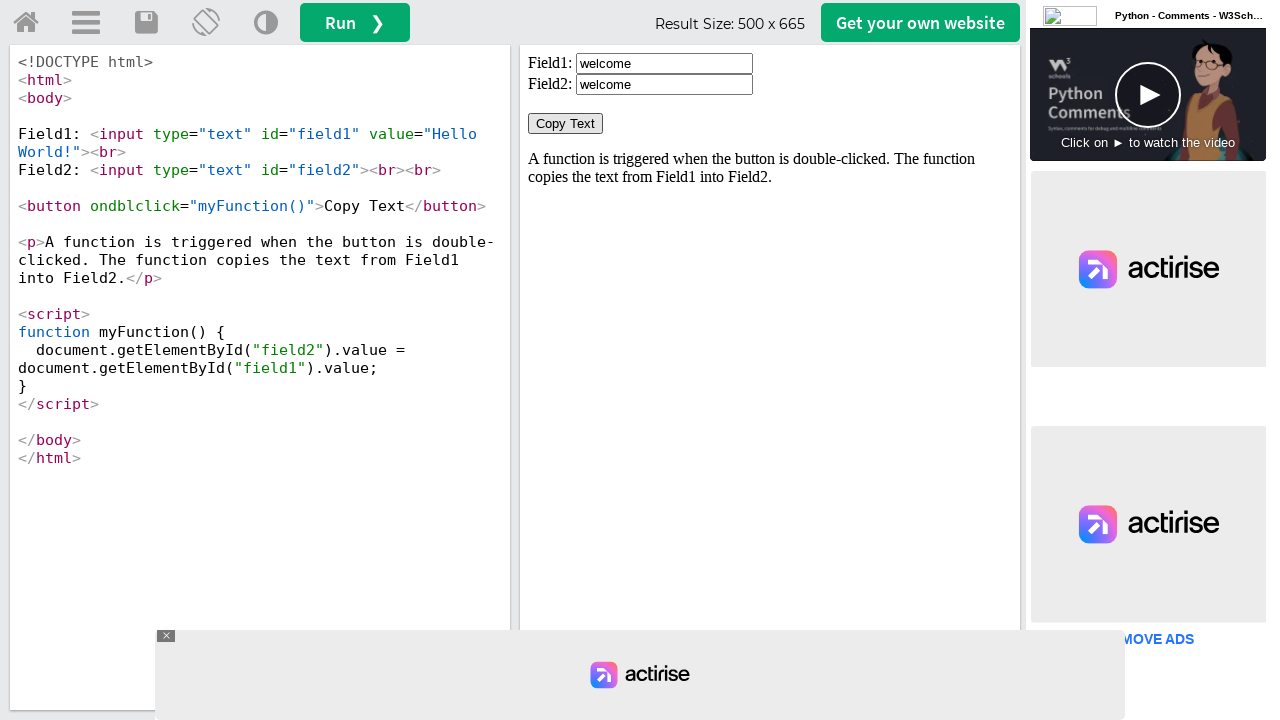

Retrieved value from second field
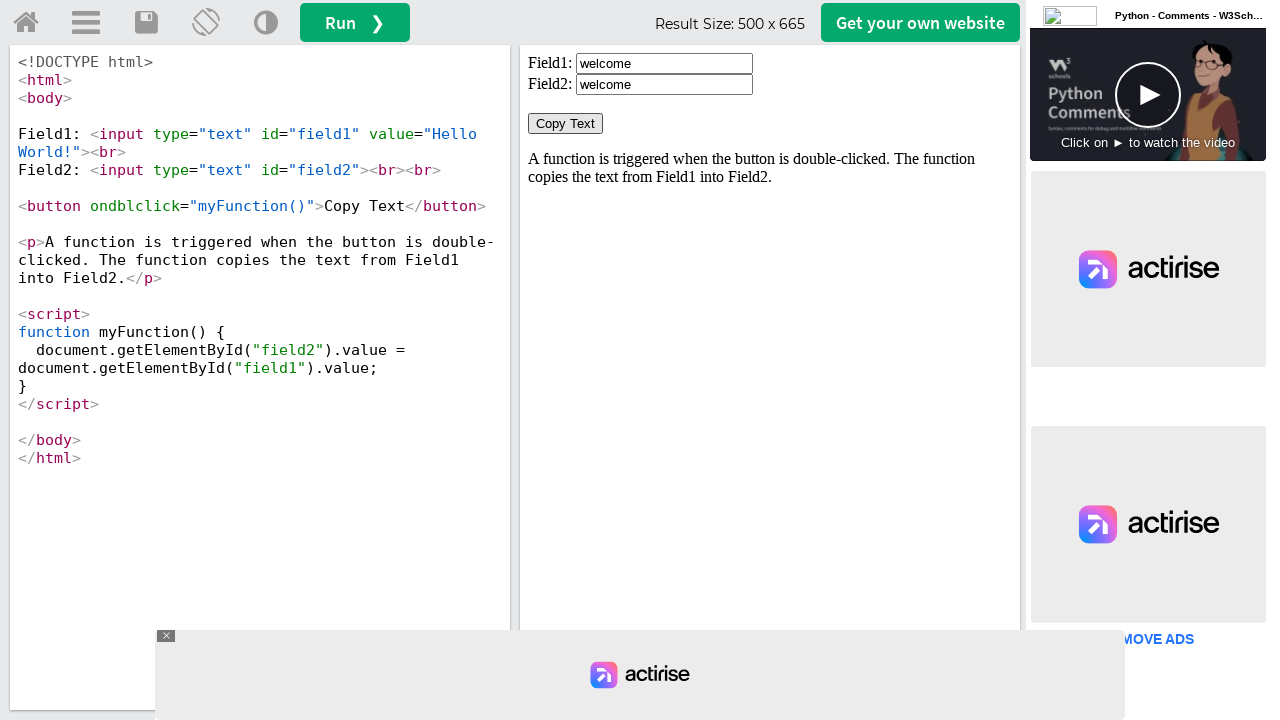

Verified that 'welcome' was successfully copied to the second field
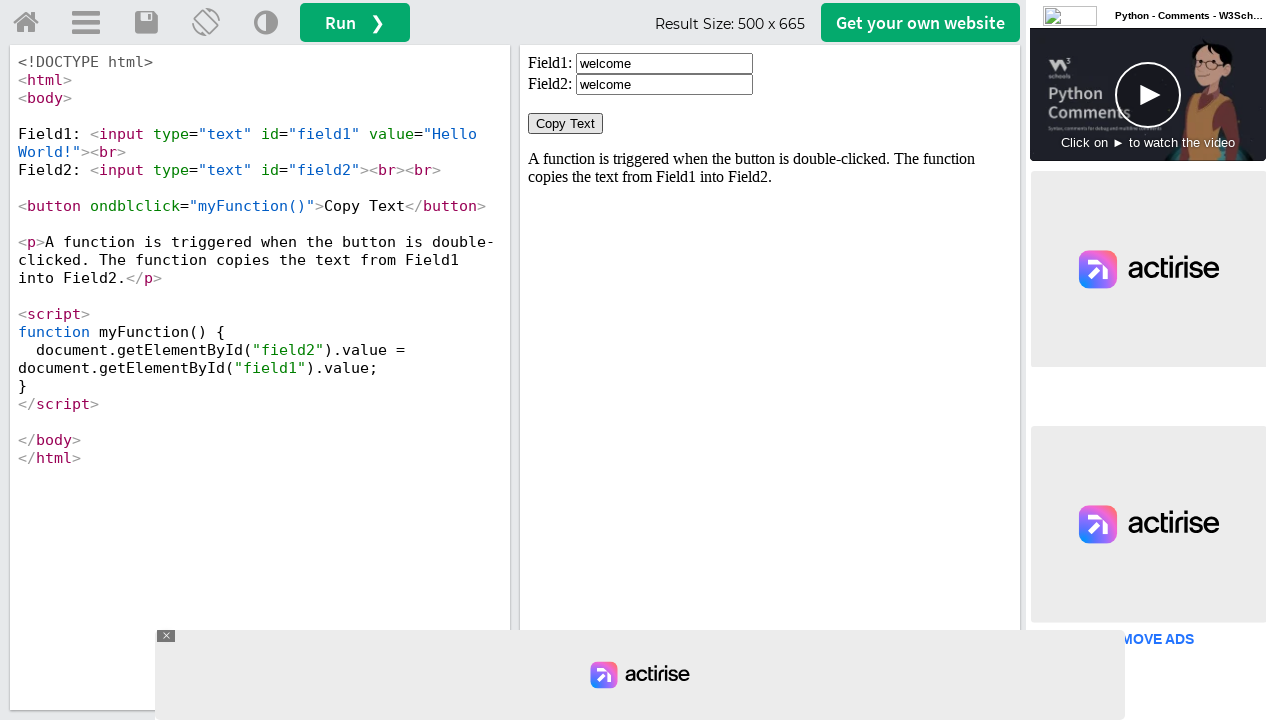

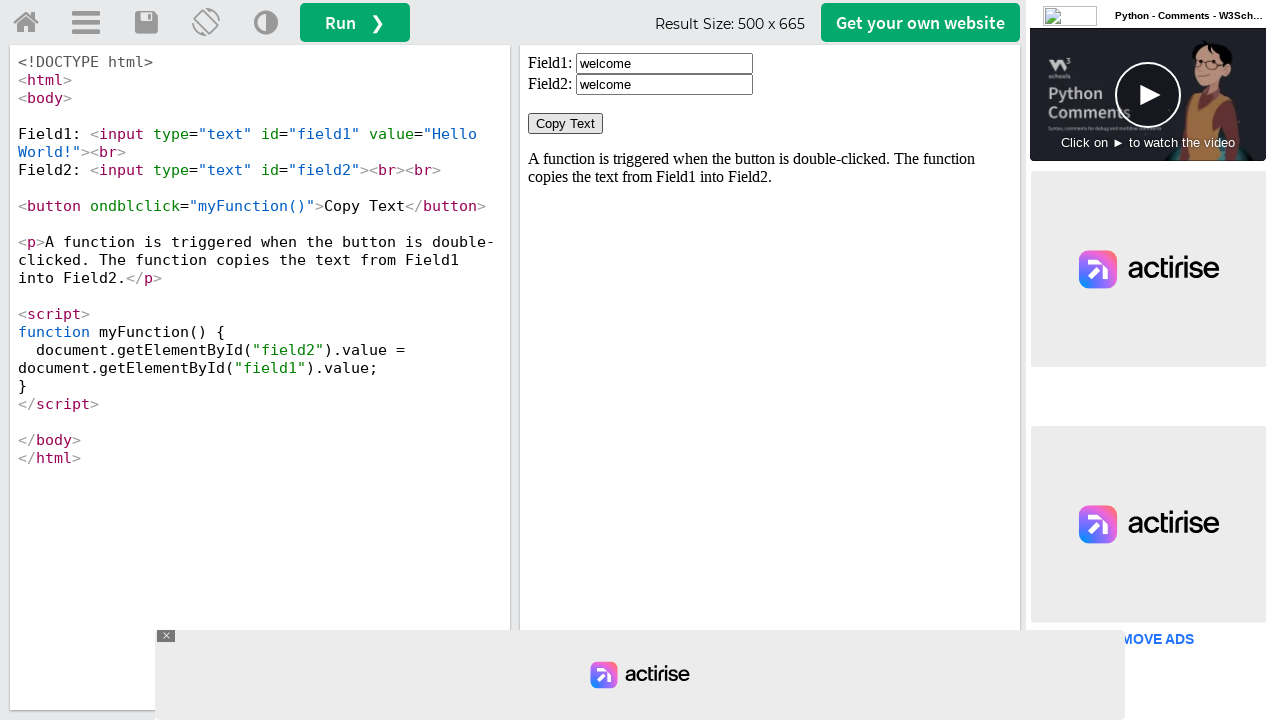